Tests dropdown selection using Playwright's built-in select_option method to choose "Option 1" by visible text, then verifies the correct option is selected.

Starting URL: http://the-internet.herokuapp.com/dropdown

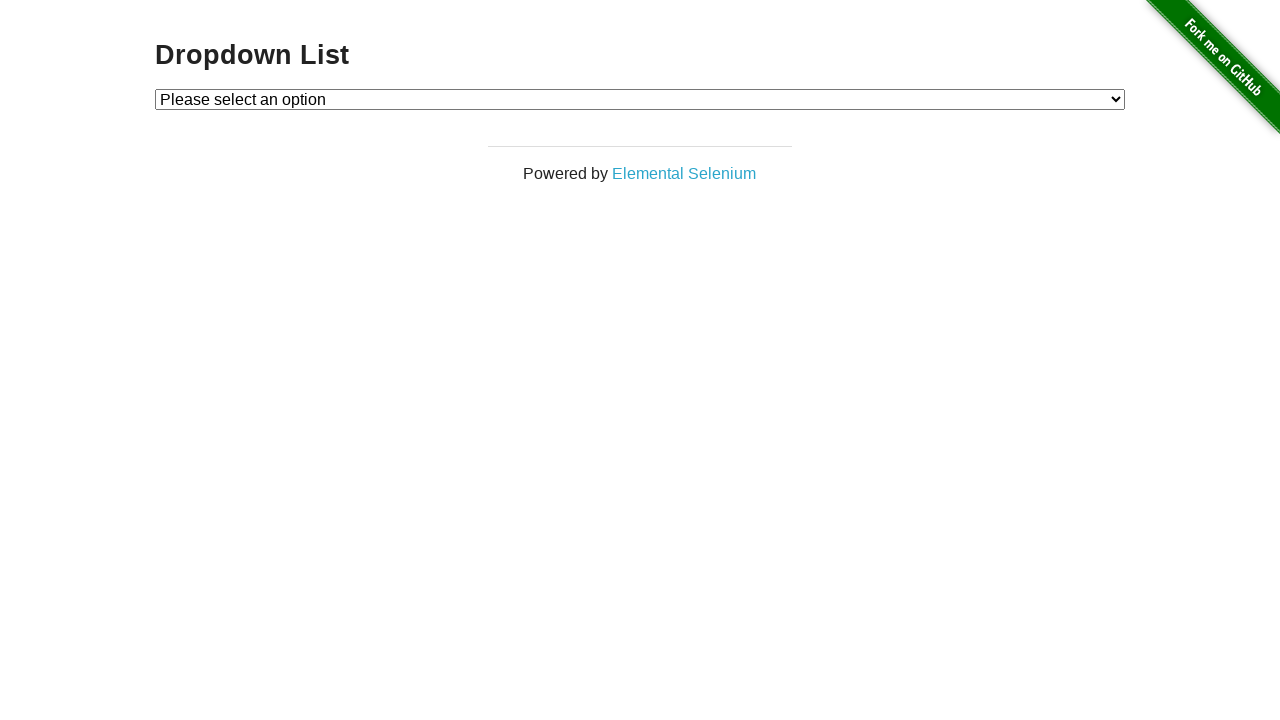

Waited for dropdown to be visible
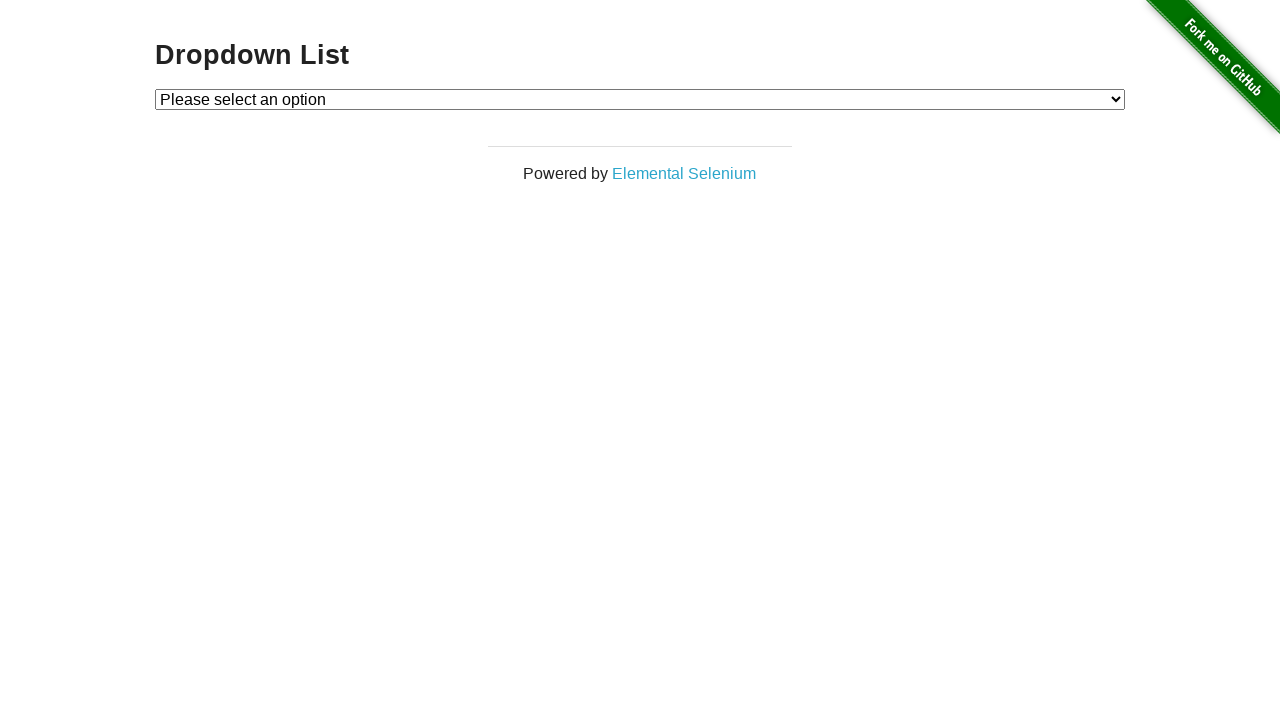

Selected 'Option 1' from dropdown using visible text on #dropdown
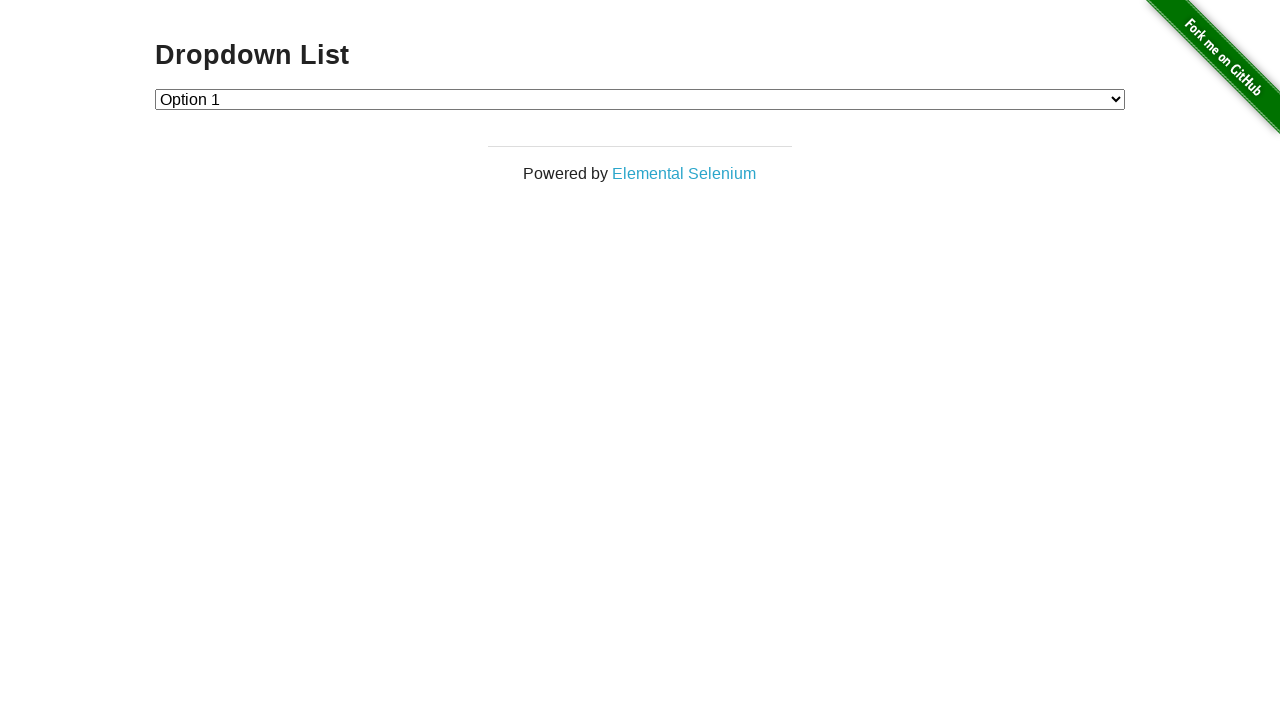

Retrieved selected option text
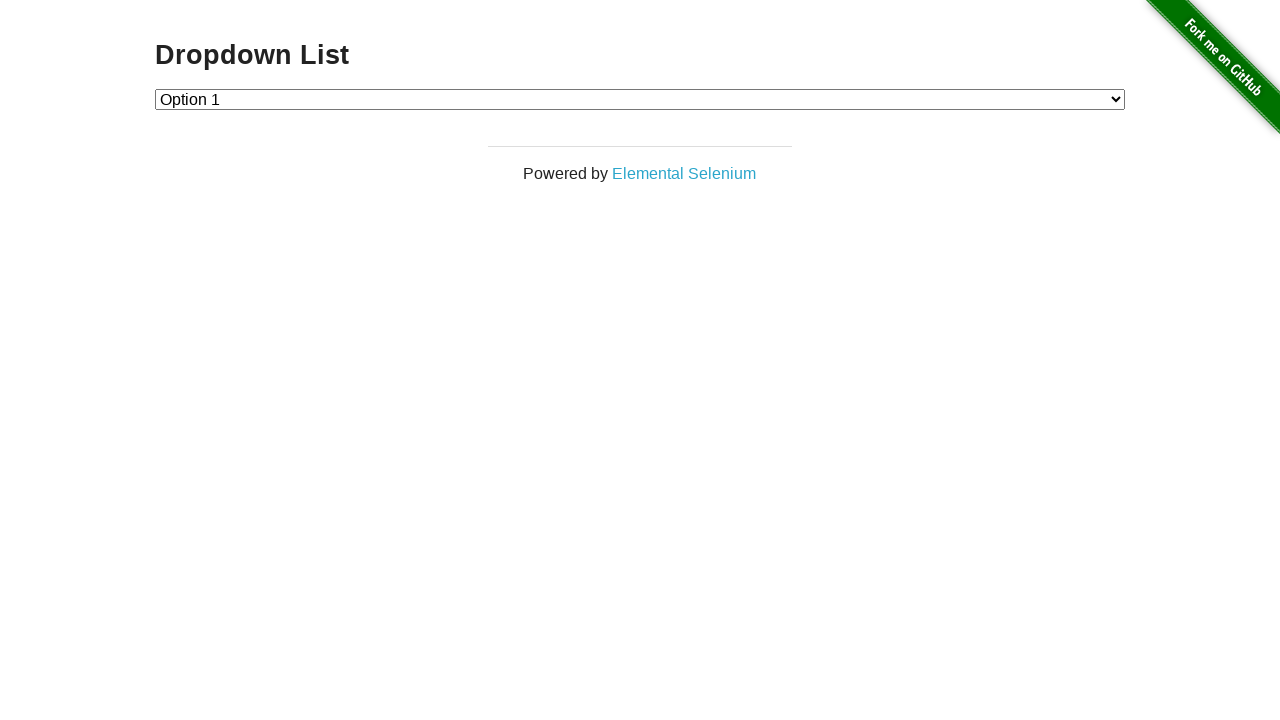

Verified selected option is 'Option 1'
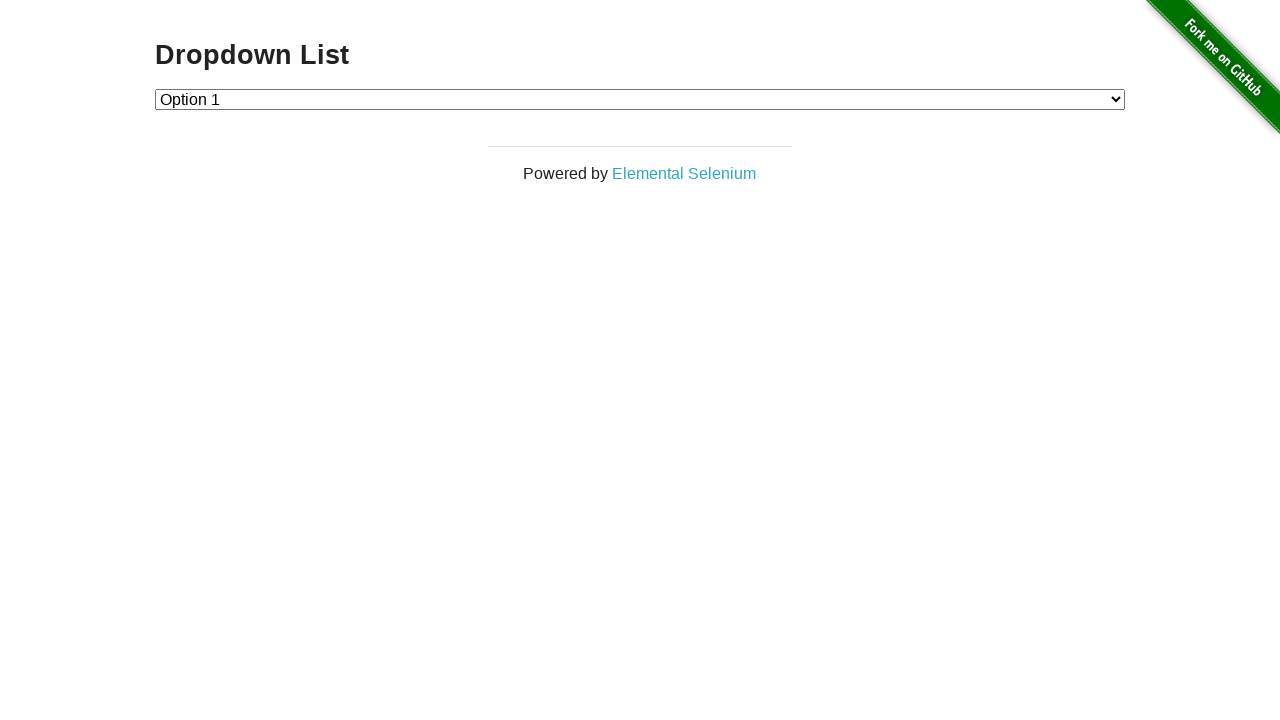

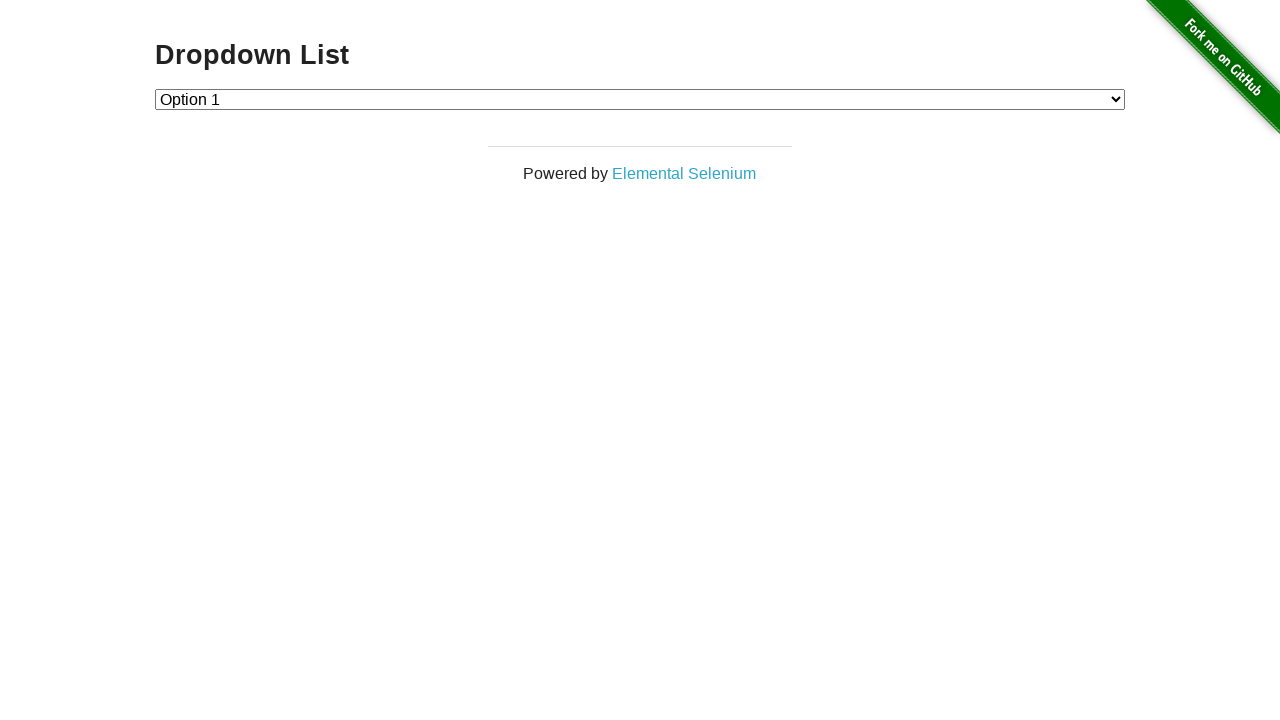